Tests dropdown selection using Playwright's built-in select_option method to choose "Option 1" by visible text, then verifies the selection was made correctly.

Starting URL: http://the-internet.herokuapp.com/dropdown

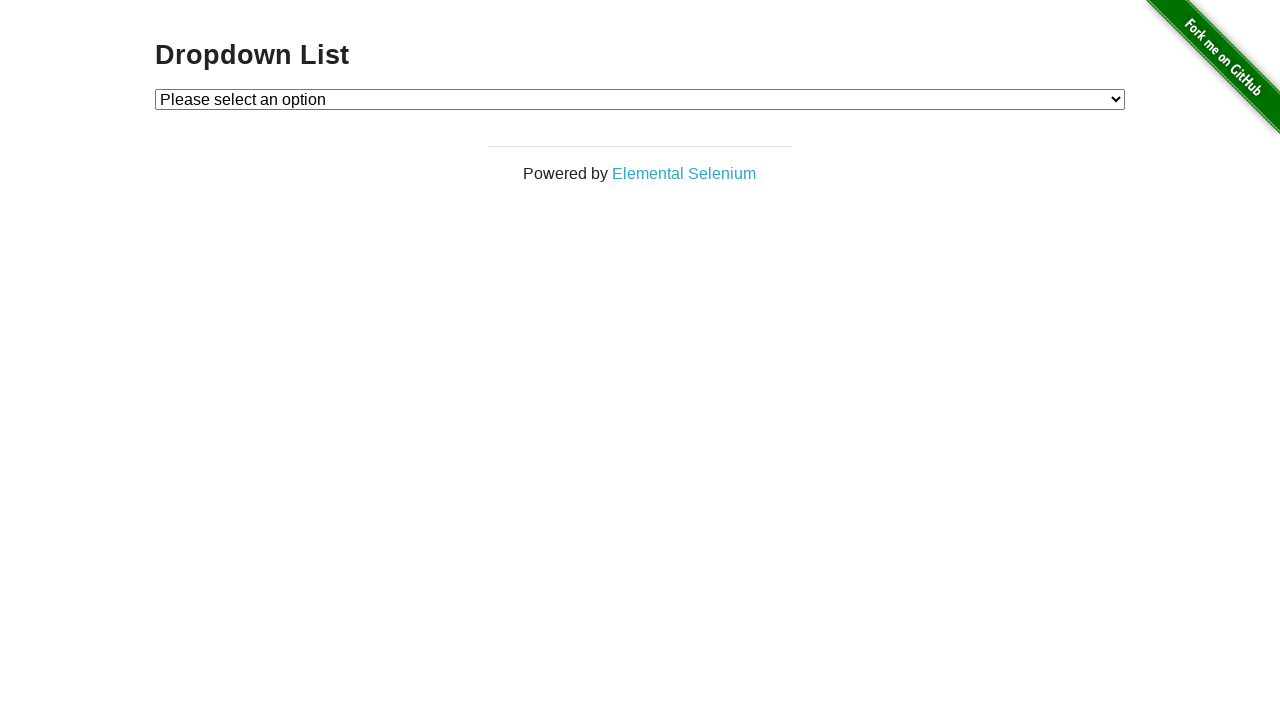

Waited for dropdown to be visible
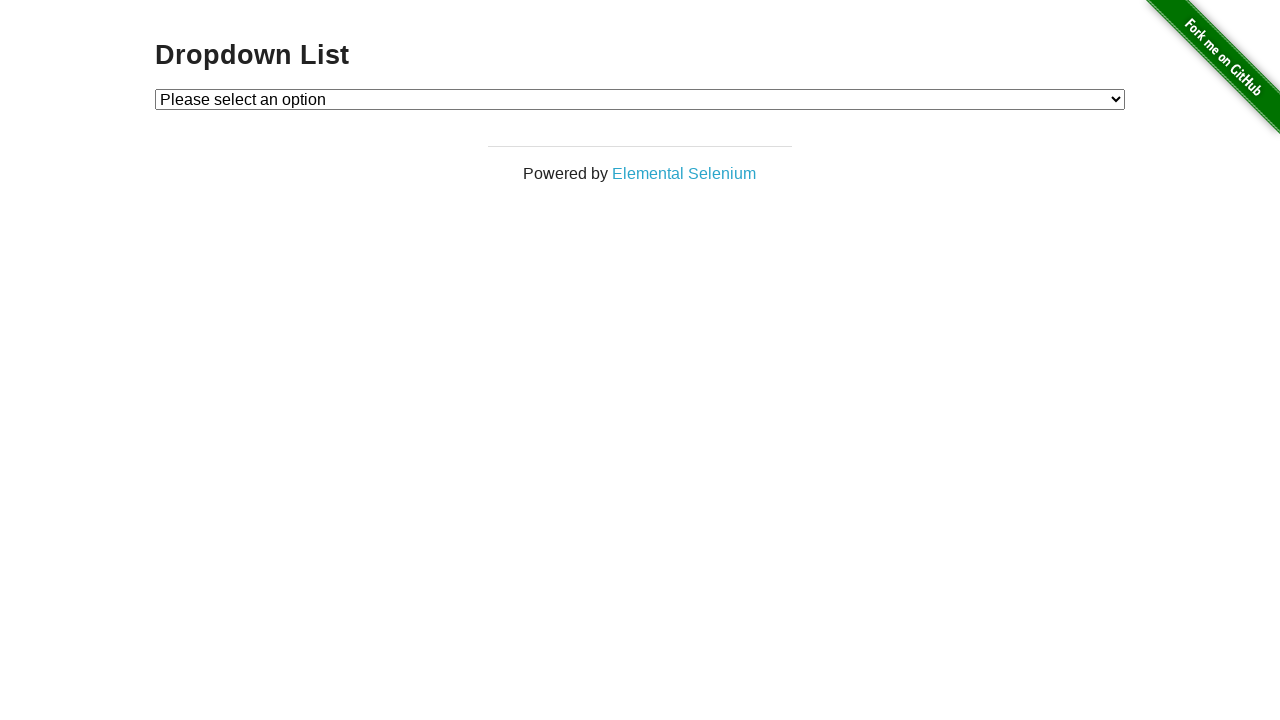

Selected 'Option 1' from dropdown using select_option on #dropdown
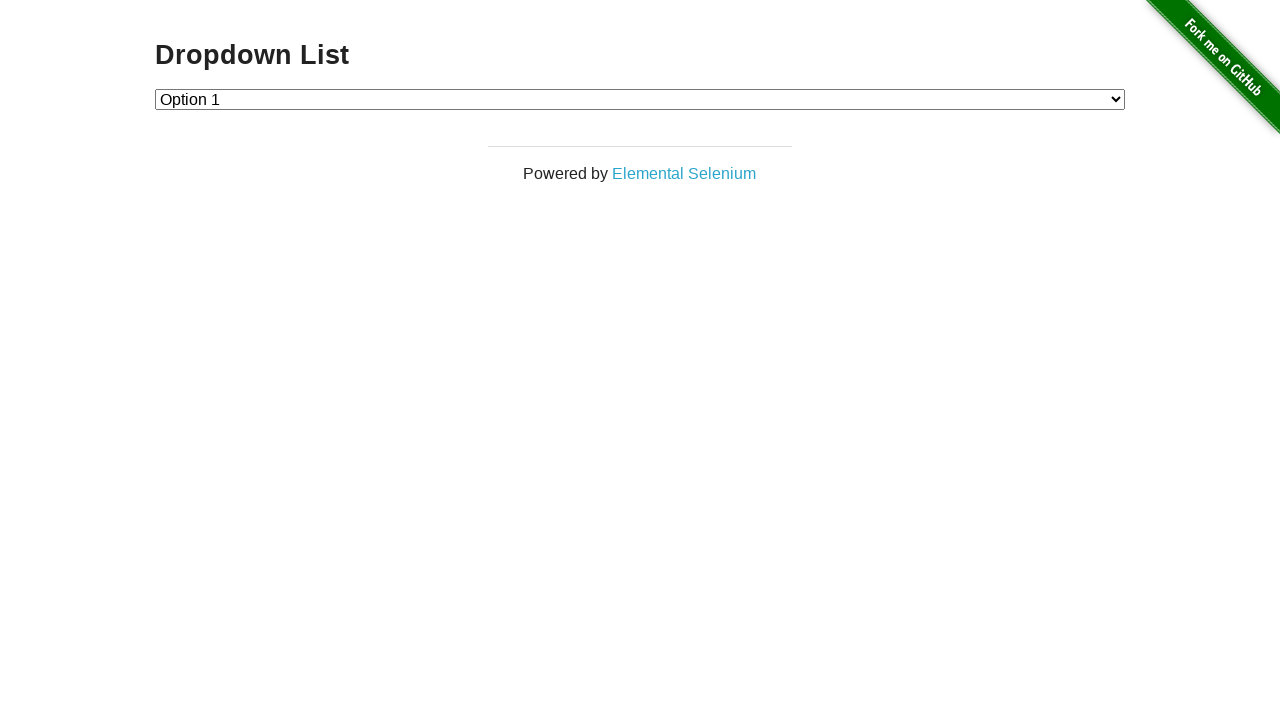

Retrieved selected option text from dropdown
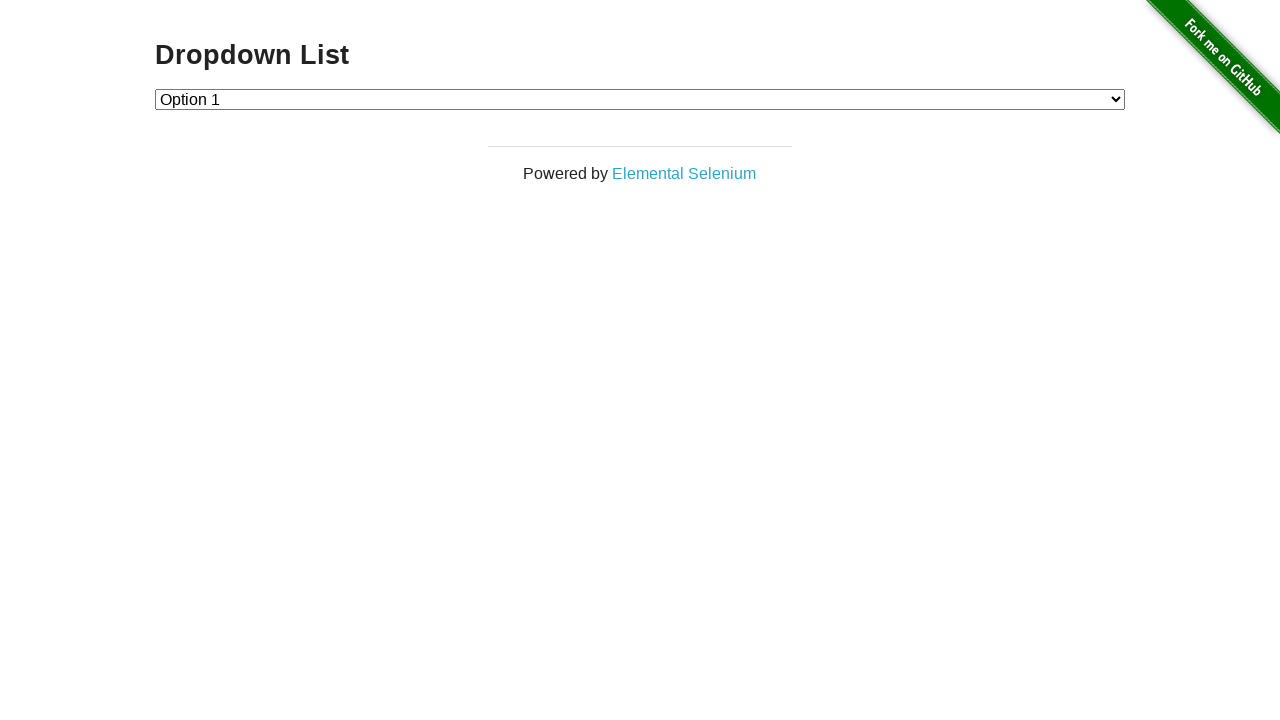

Verified that 'Option 1' is correctly selected
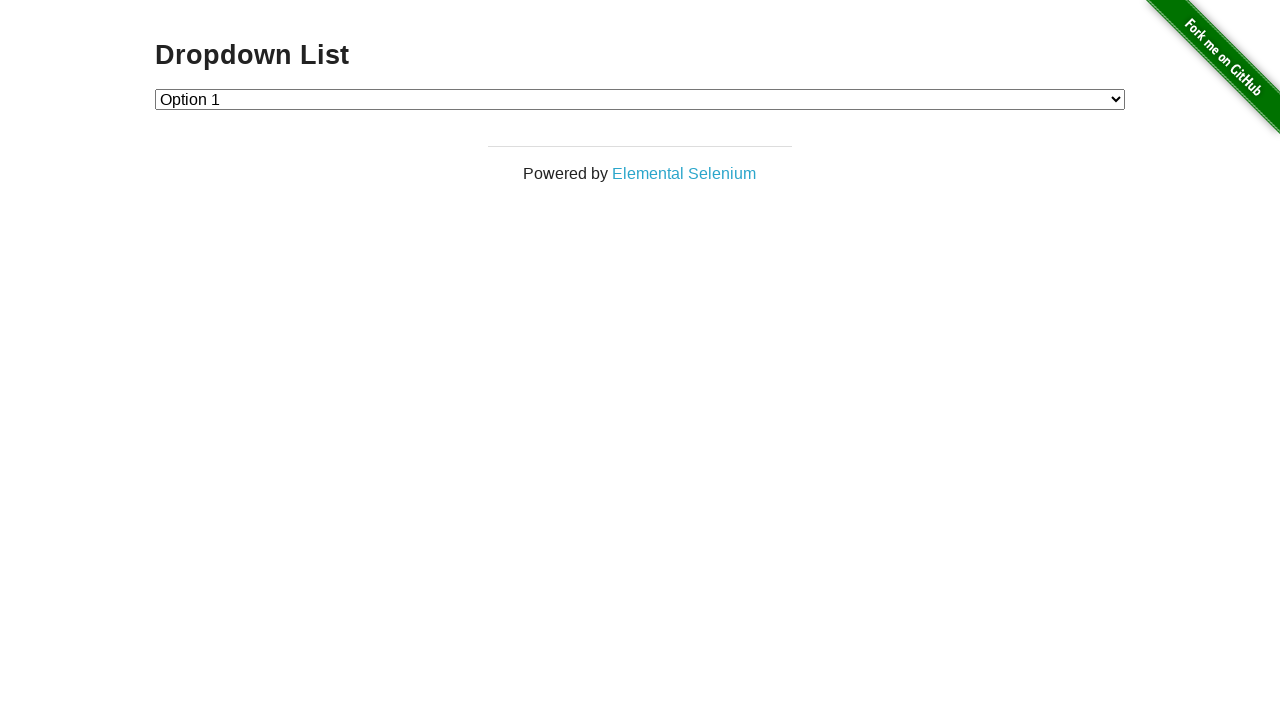

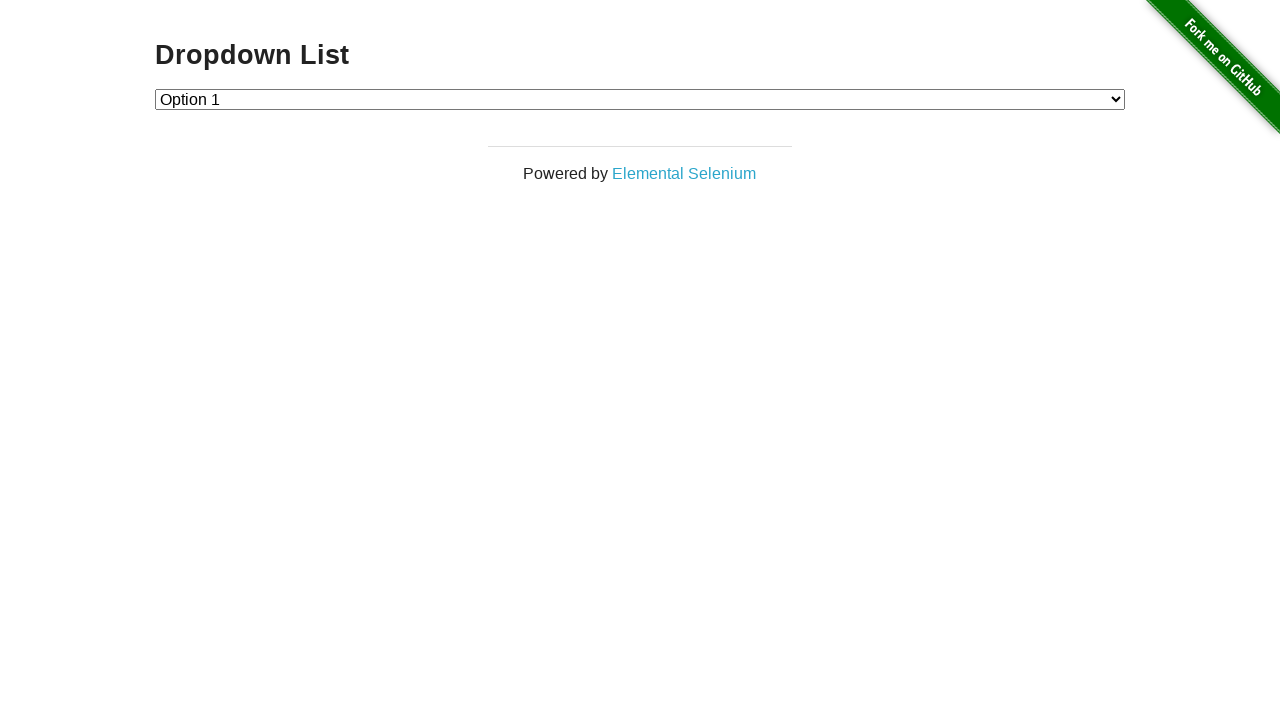